Navigates to The Internet test site and clicks on various menu options including Form Authentication, Dropdown list, and Multiple Windows links

Starting URL: https://the-internet.herokuapp.com/

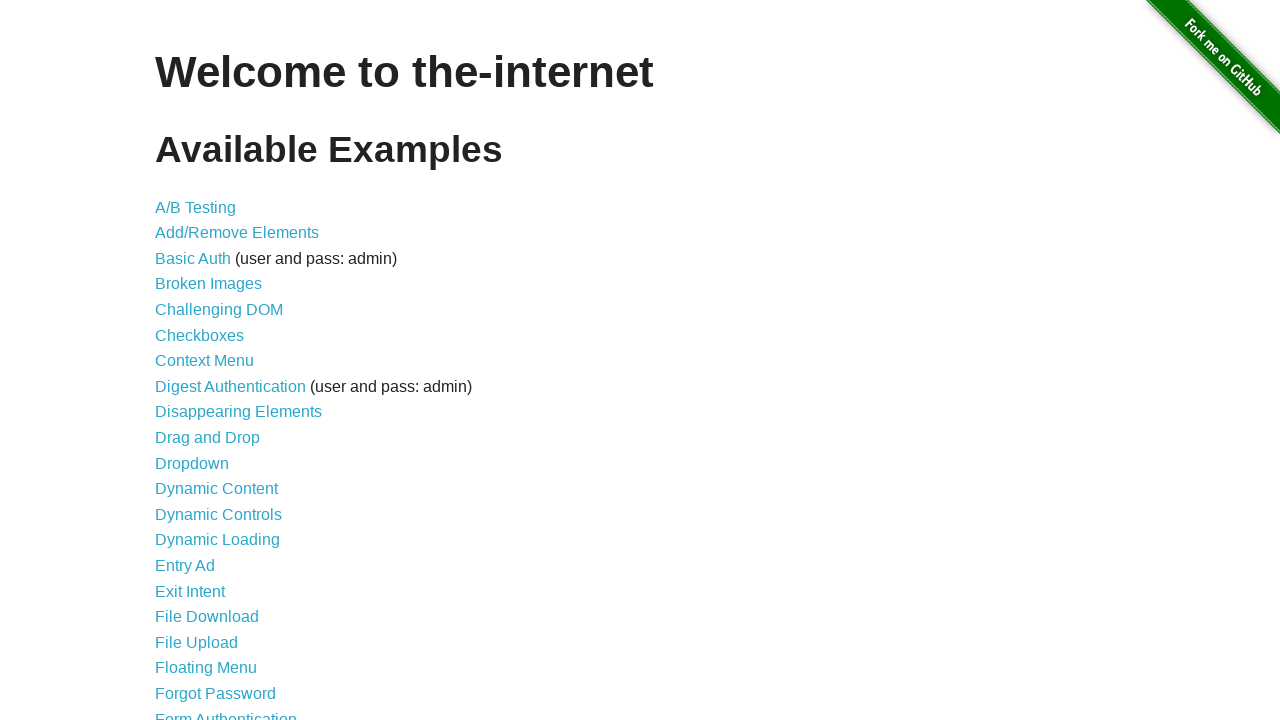

Navigated to The Internet test site homepage
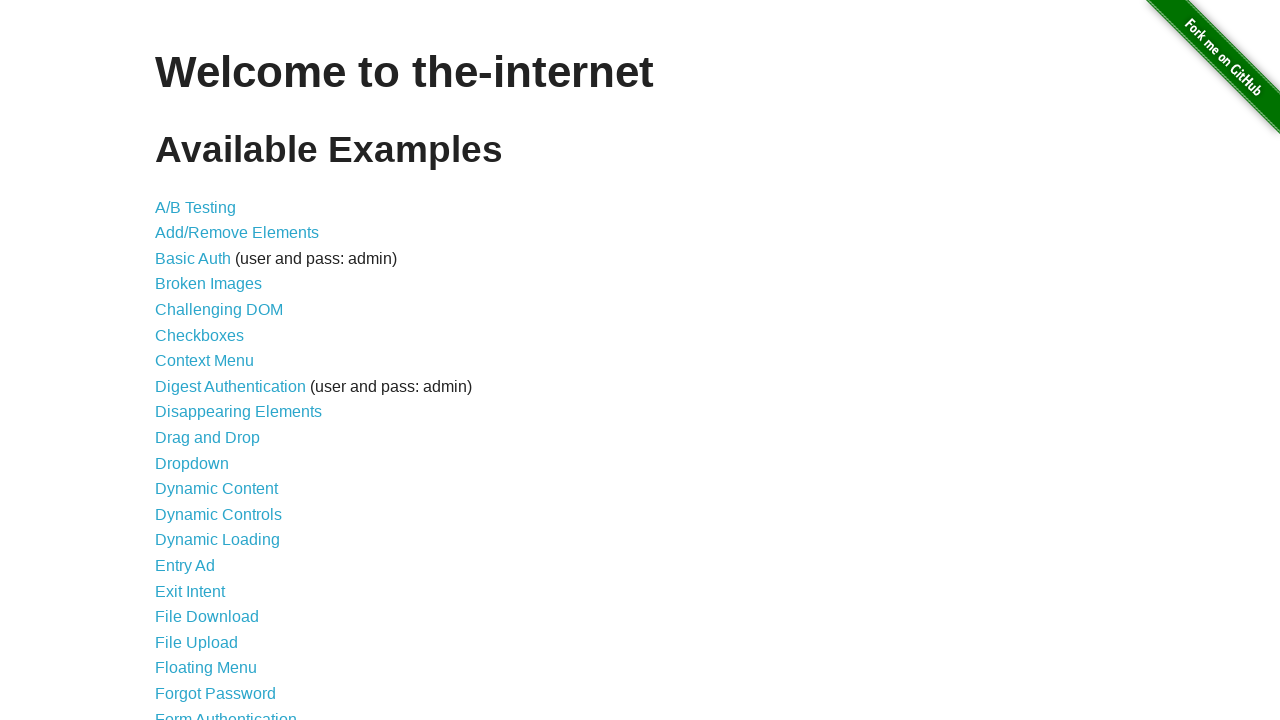

Clicked on Form Authentication link at (226, 712) on text=Form Authentication
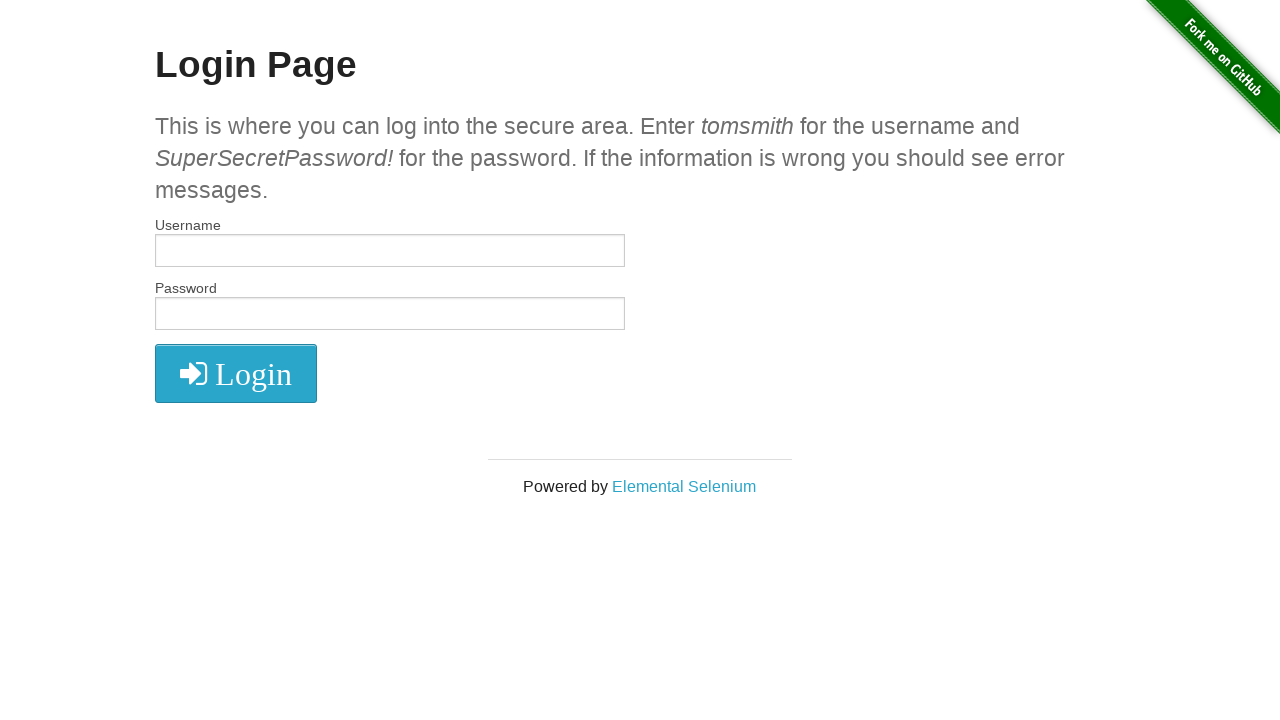

Navigated back to The Internet homepage
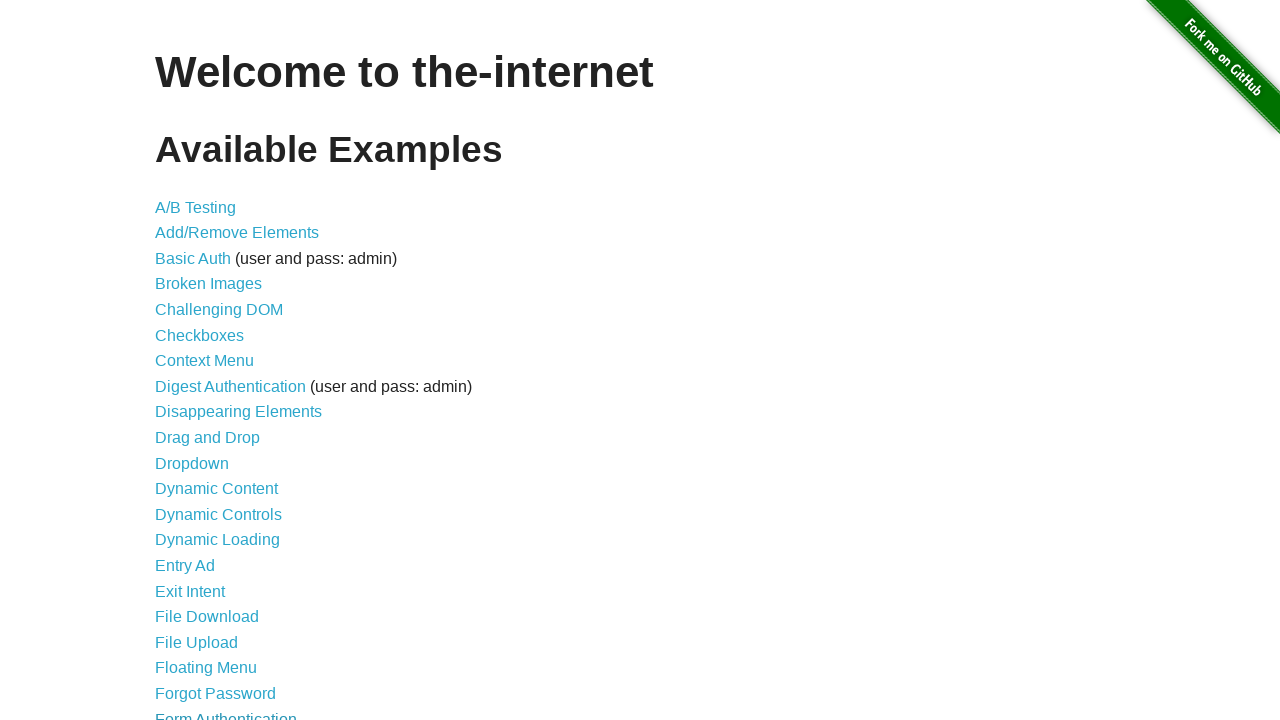

Clicked on Dropdown link at (192, 463) on text=Dropdown
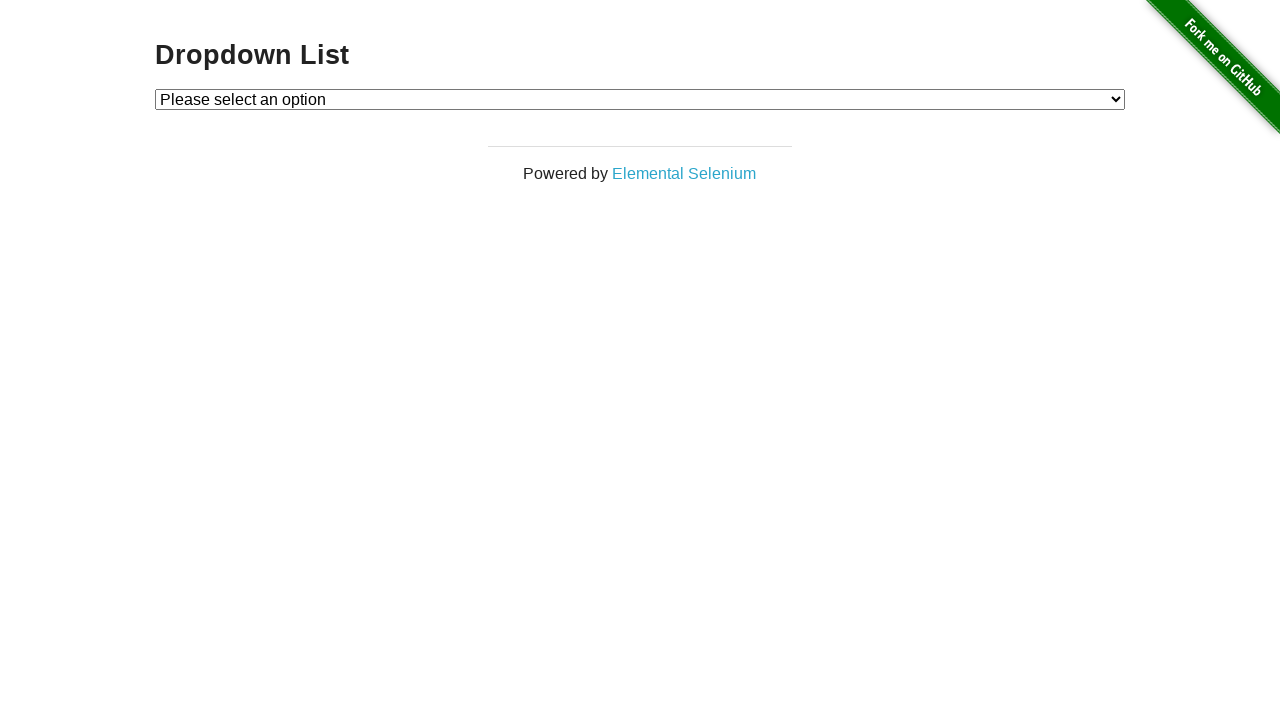

Navigated back to The Internet homepage
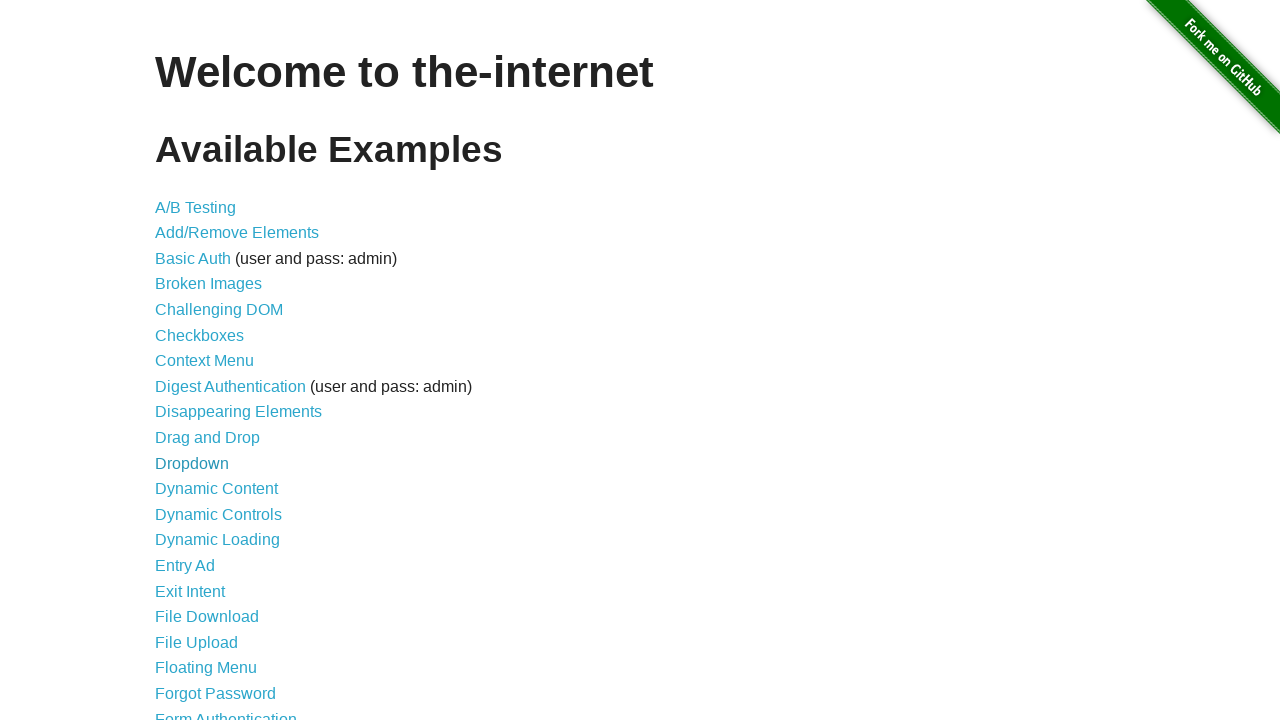

Clicked on Multiple Windows link at (218, 369) on text=Multiple Windows
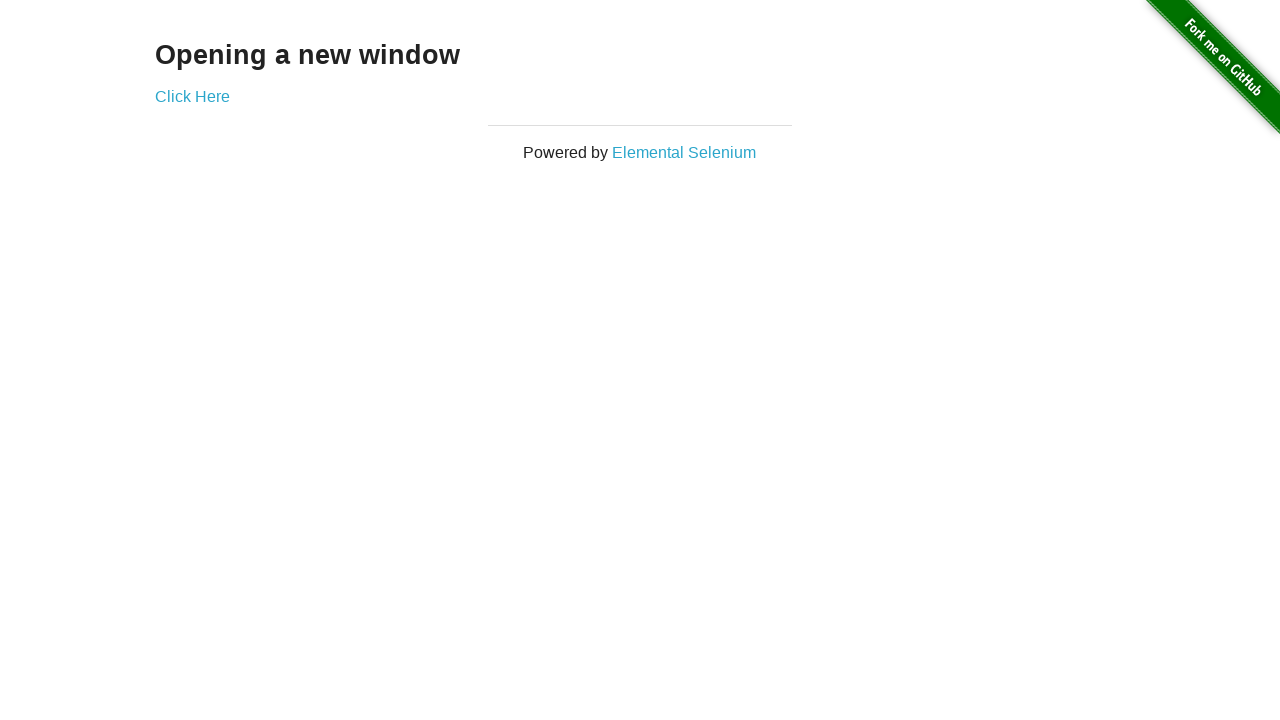

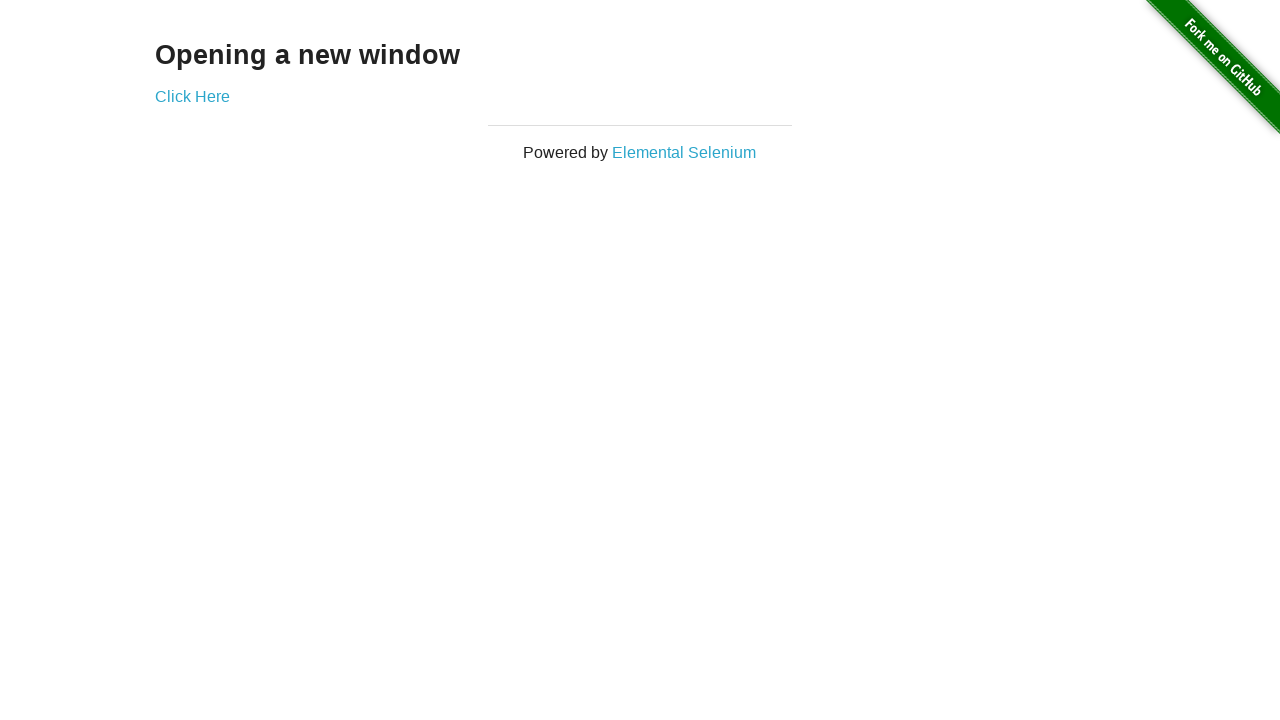